Tests filtering to display all todo items after applying other filters

Starting URL: https://demo.playwright.dev/todomvc

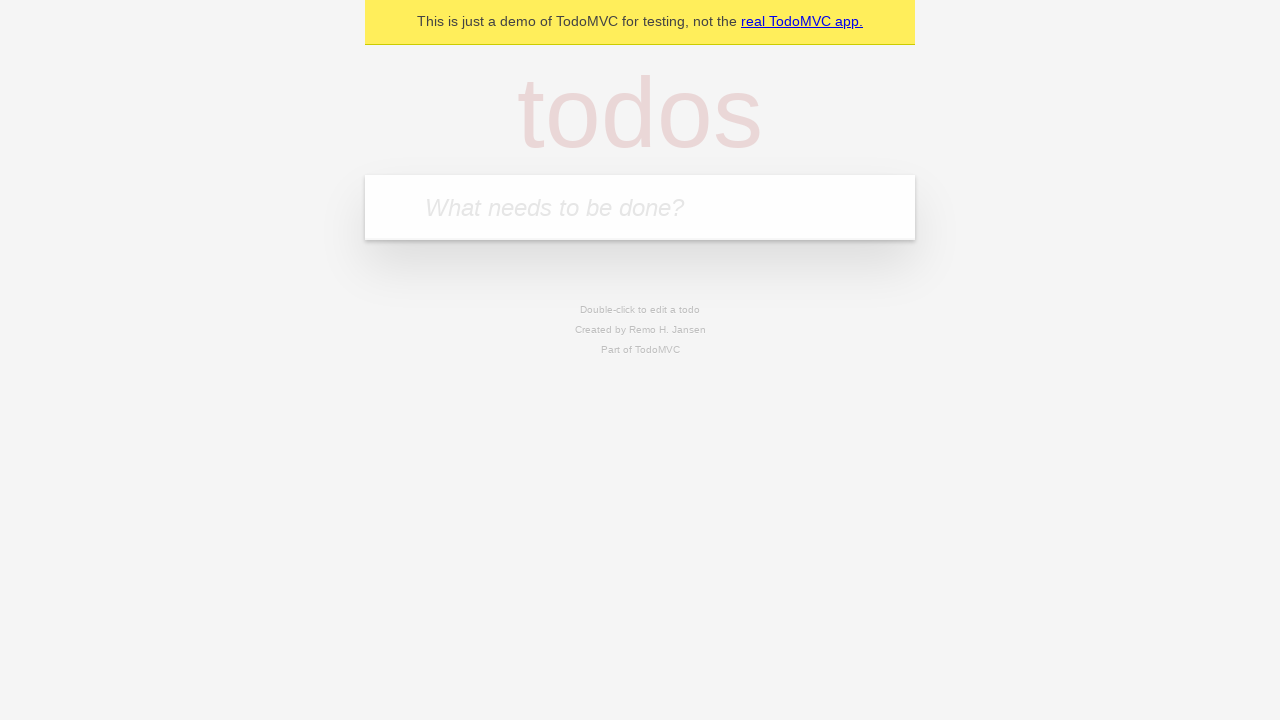

Filled input field with 'buy some cheese' on internal:attr=[placeholder="What needs to be done?"i]
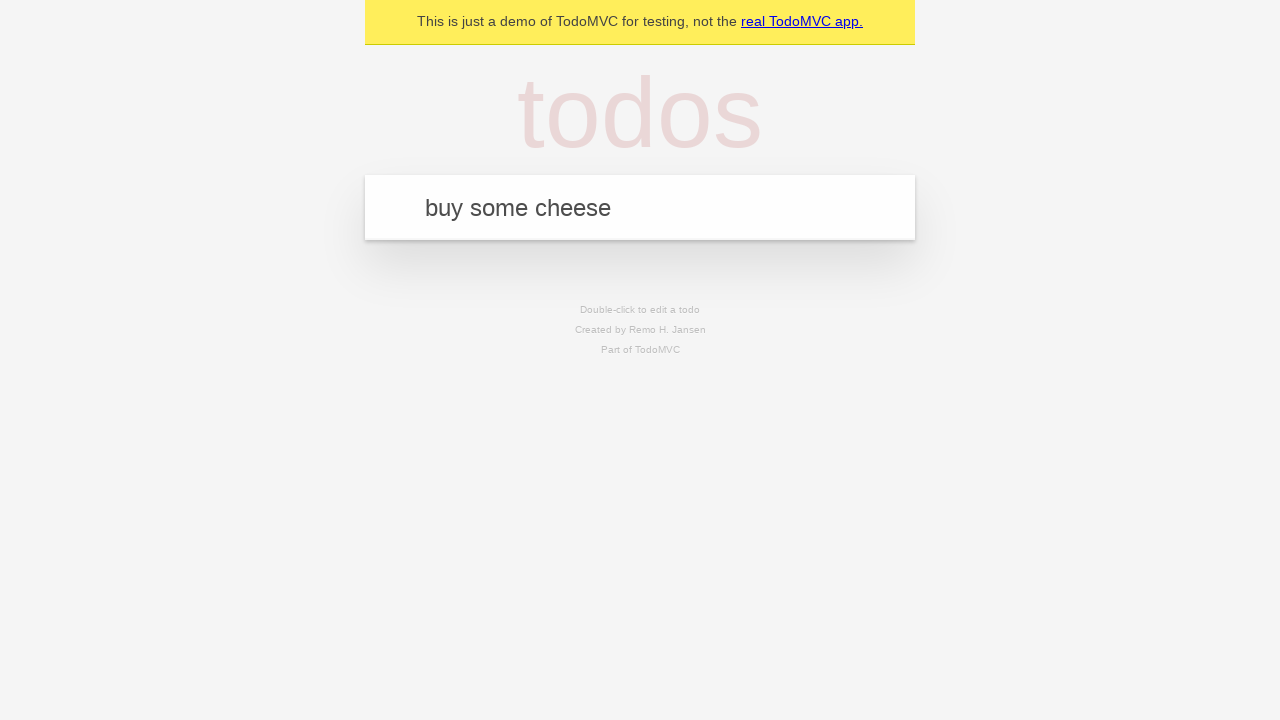

Pressed Enter to add first todo item on internal:attr=[placeholder="What needs to be done?"i]
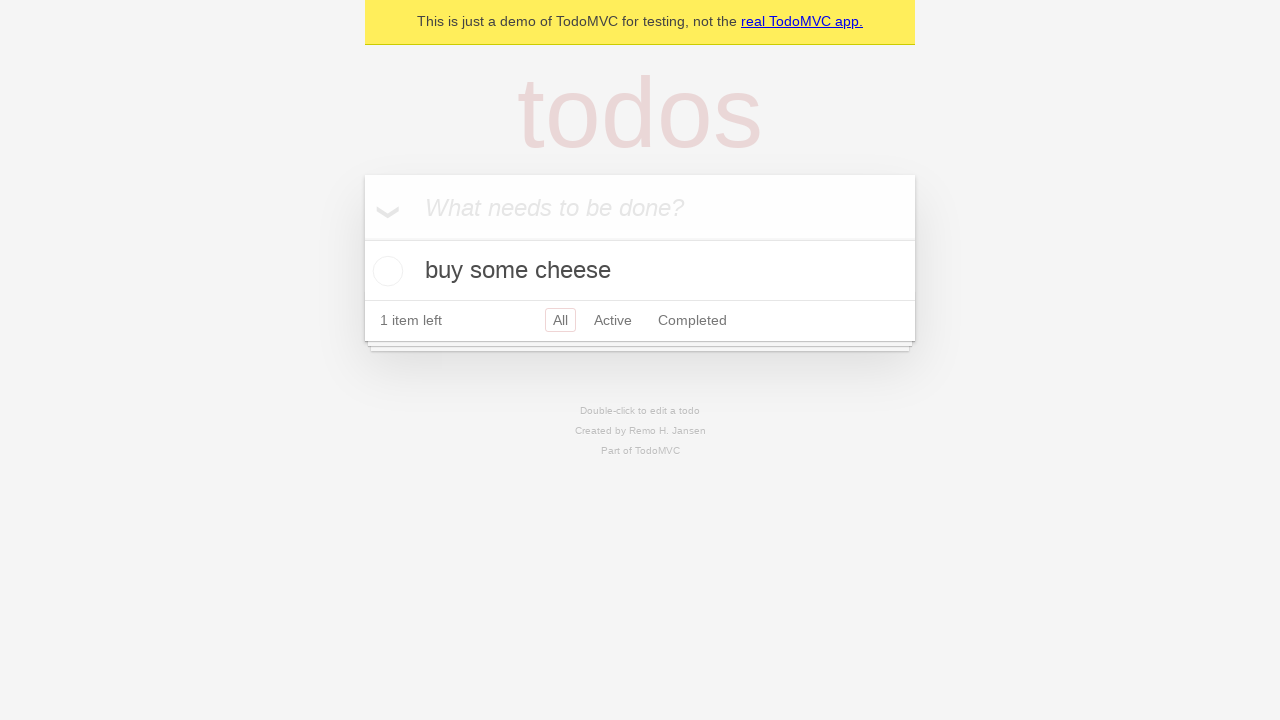

Filled input field with 'feed the cat' on internal:attr=[placeholder="What needs to be done?"i]
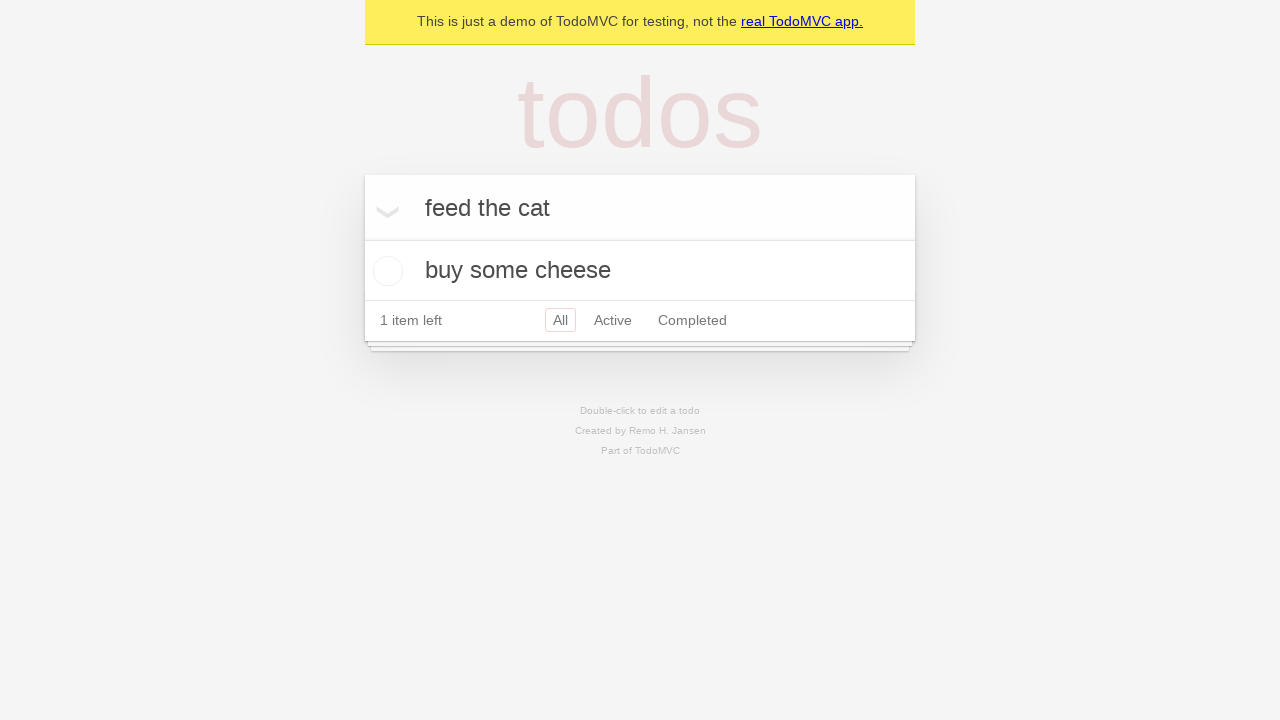

Pressed Enter to add second todo item on internal:attr=[placeholder="What needs to be done?"i]
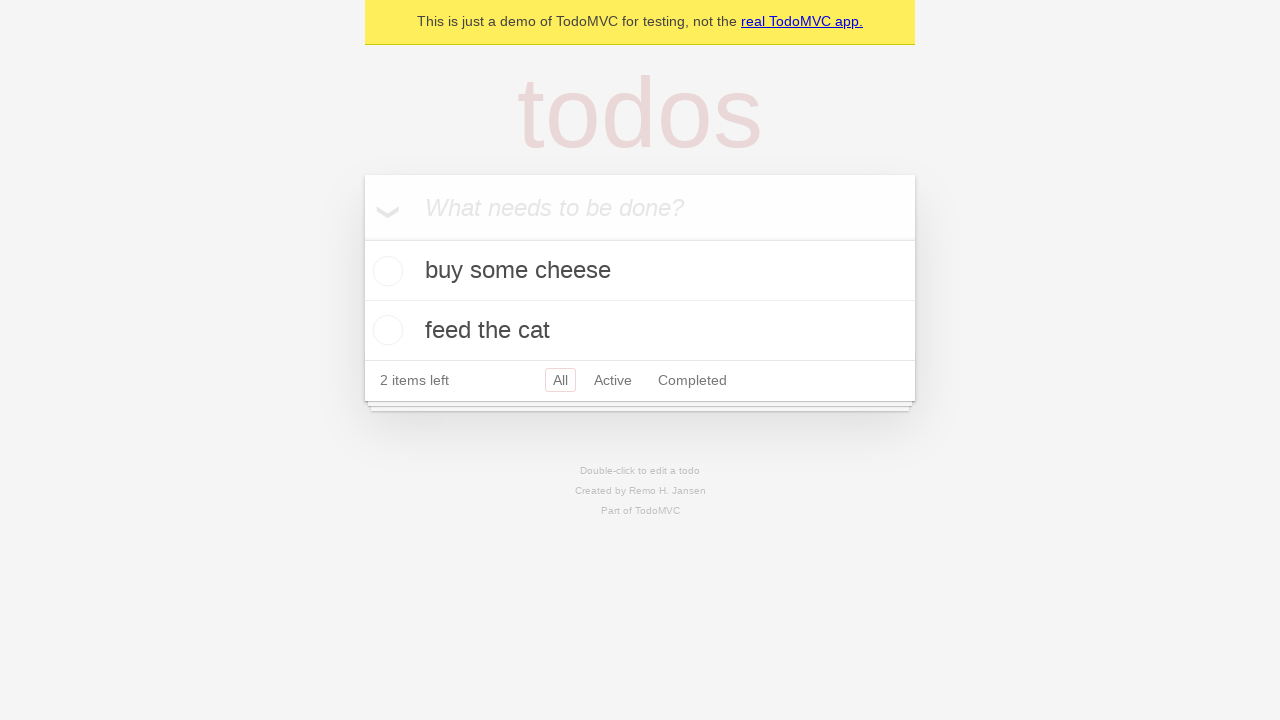

Filled input field with 'book a doctors appointment' on internal:attr=[placeholder="What needs to be done?"i]
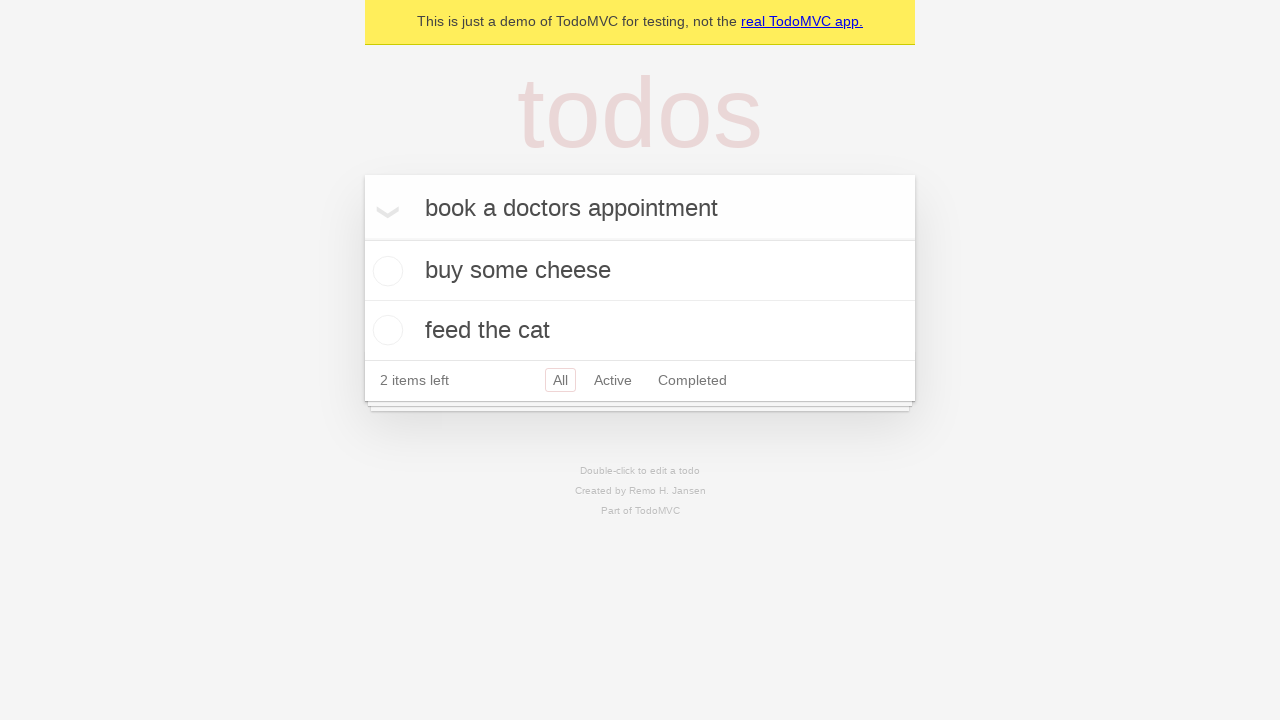

Pressed Enter to add third todo item on internal:attr=[placeholder="What needs to be done?"i]
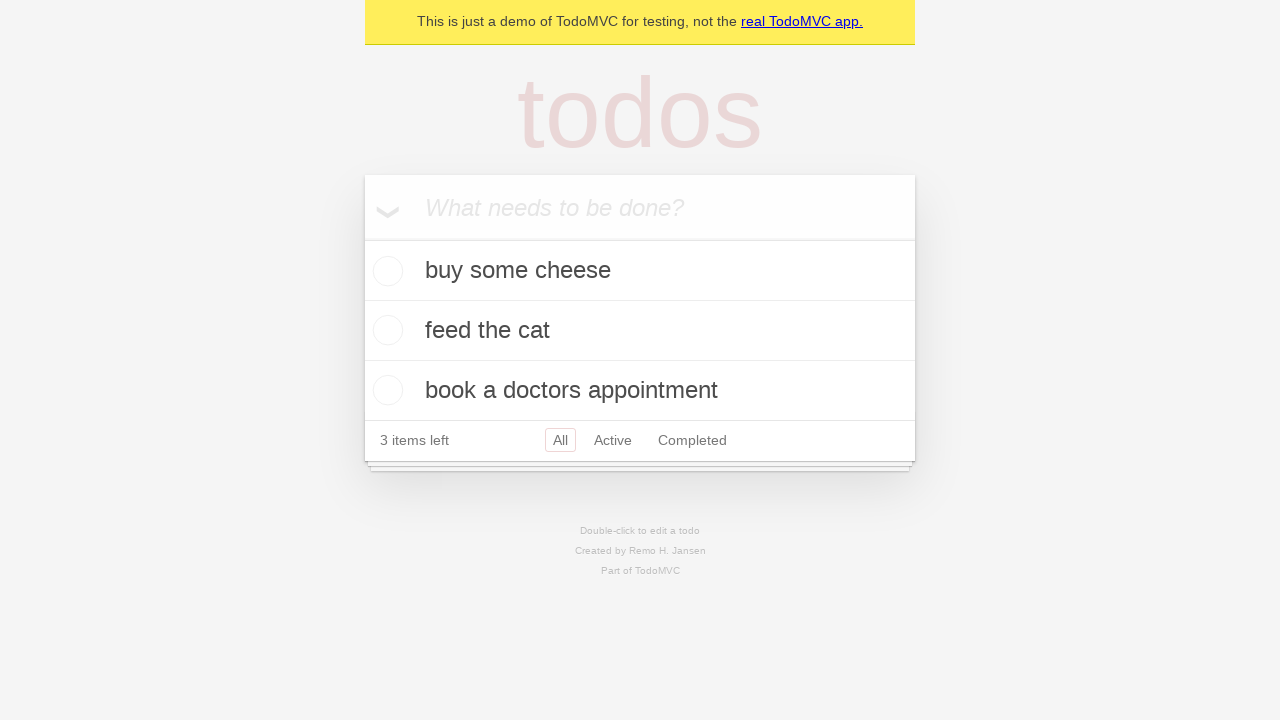

Checked the second todo item to mark it as completed at (385, 330) on internal:testid=[data-testid="todo-item"s] >> nth=1 >> internal:role=checkbox
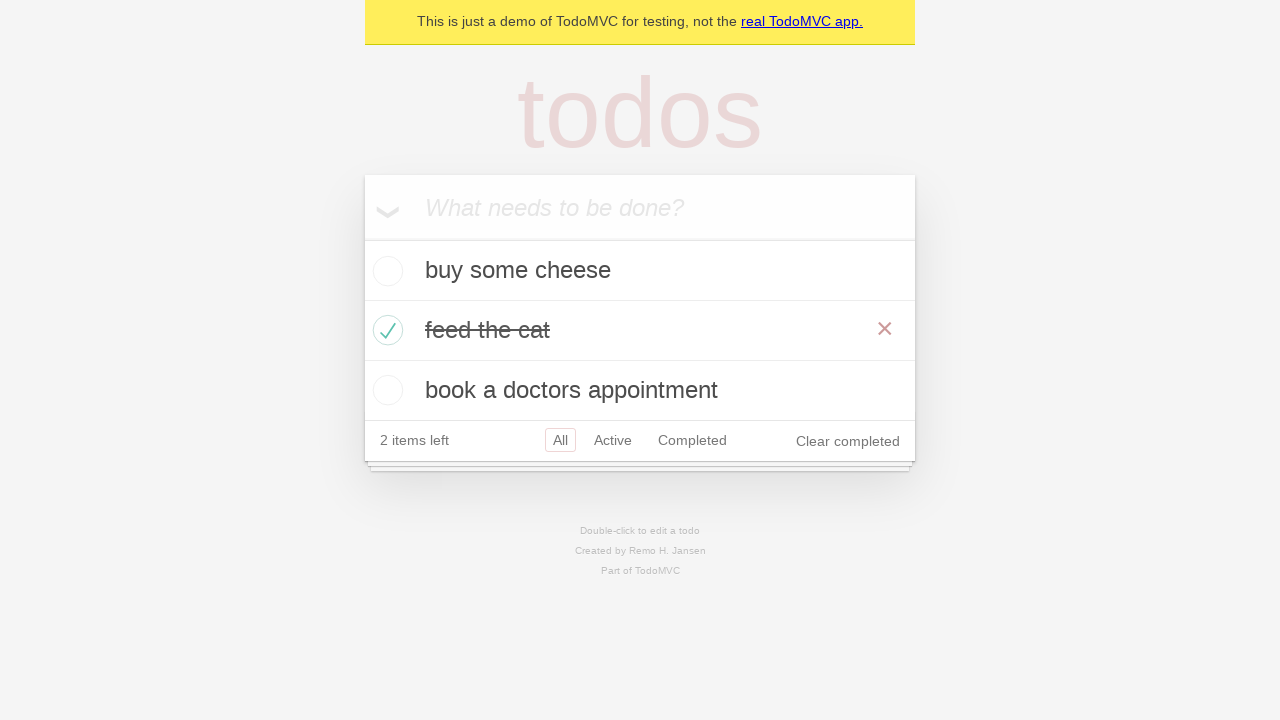

Clicked on 'Active' filter to display only active items at (613, 440) on internal:role=link[name="Active"i]
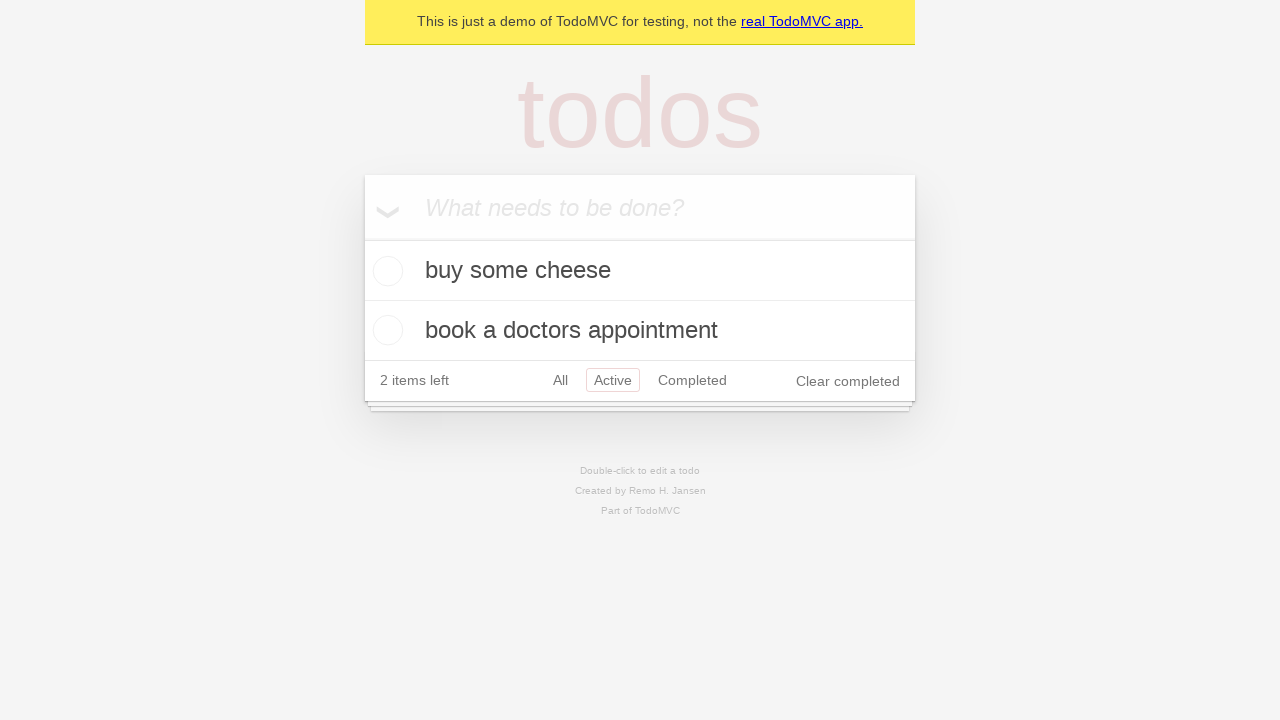

Clicked on 'Completed' filter to display only completed items at (692, 380) on internal:role=link[name="Completed"i]
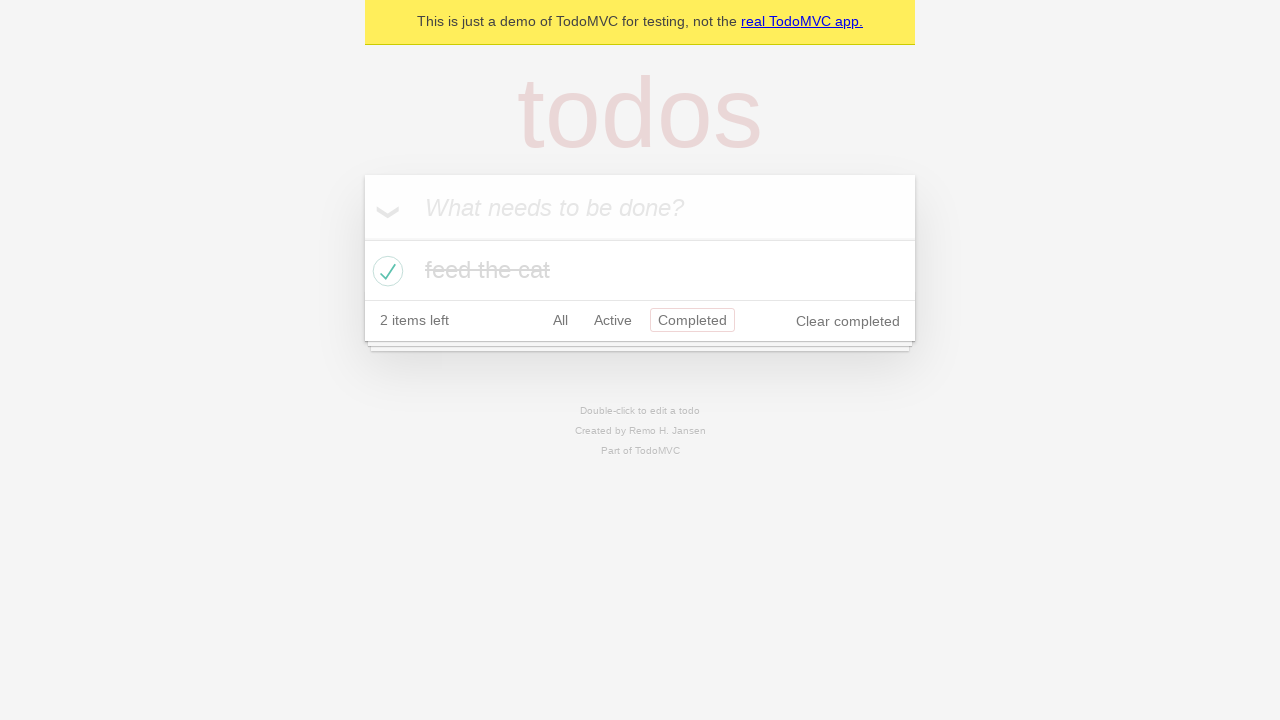

Clicked on 'All' filter to display all todo items at (560, 320) on internal:role=link[name="All"i]
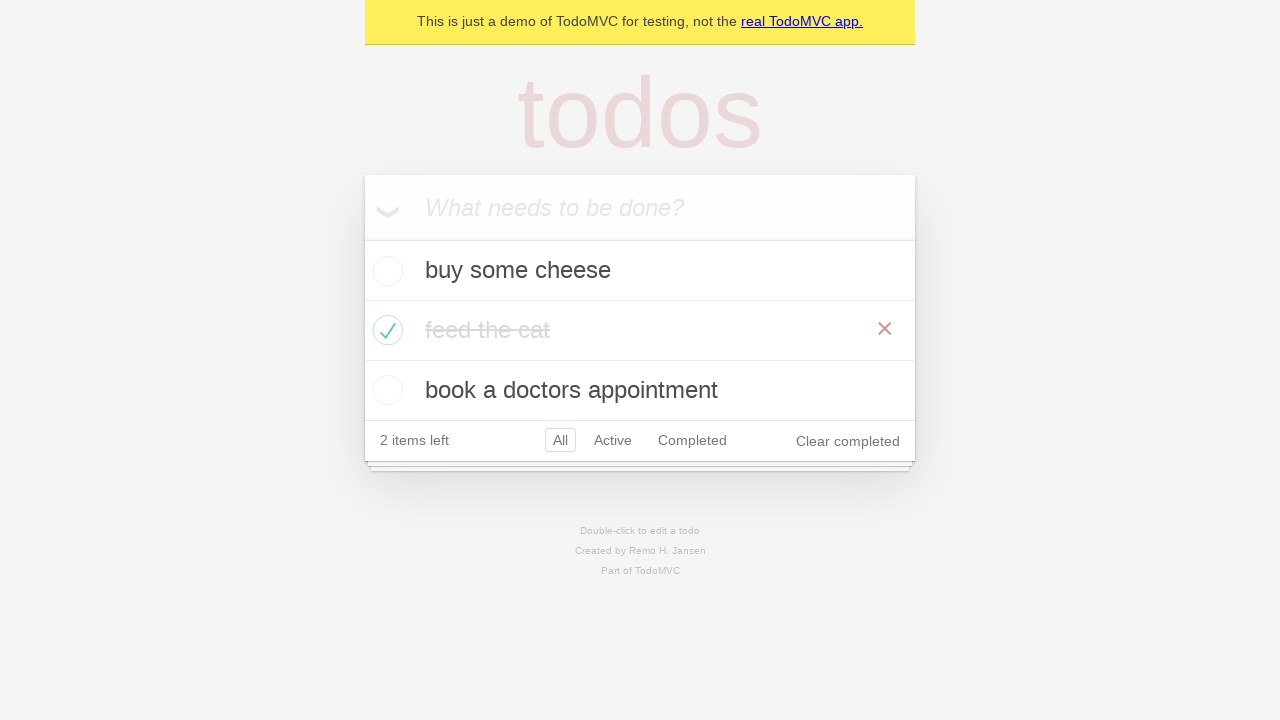

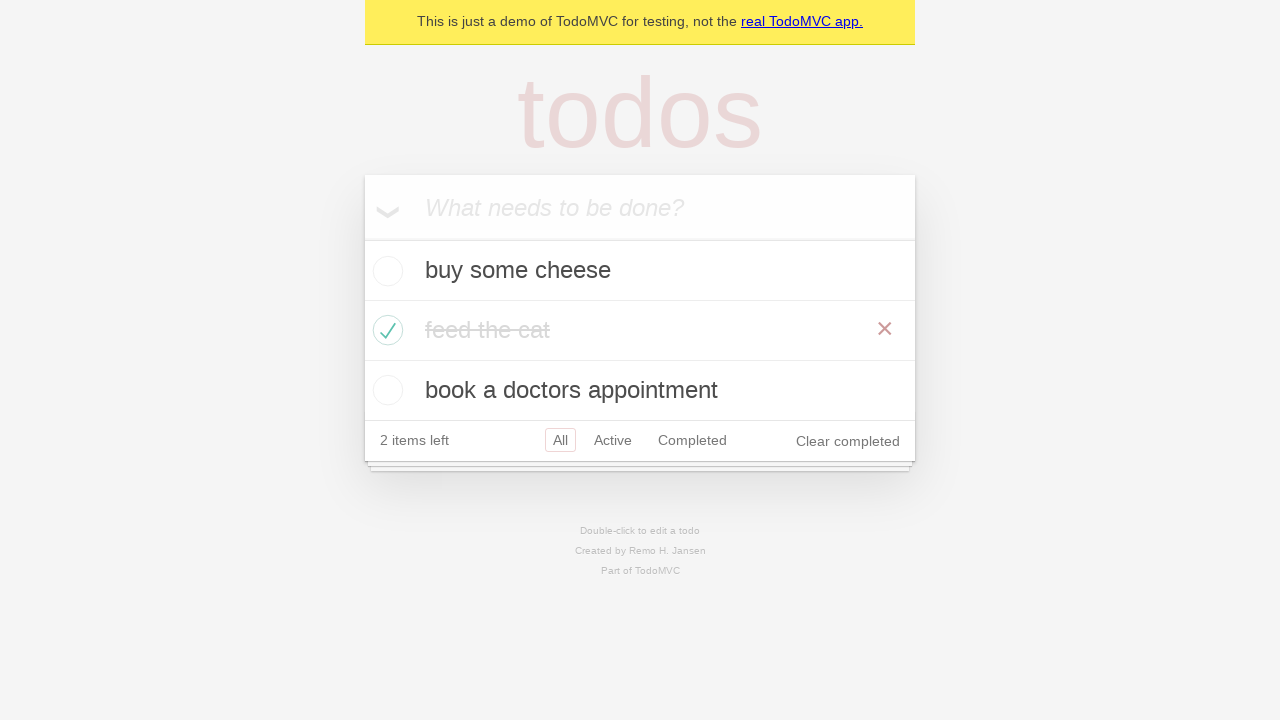